Simple test that navigates to the SugarSage GitHub Pages website and verifies the page loads successfully

Starting URL: https://abdullahlali.github.io/SugarSage/

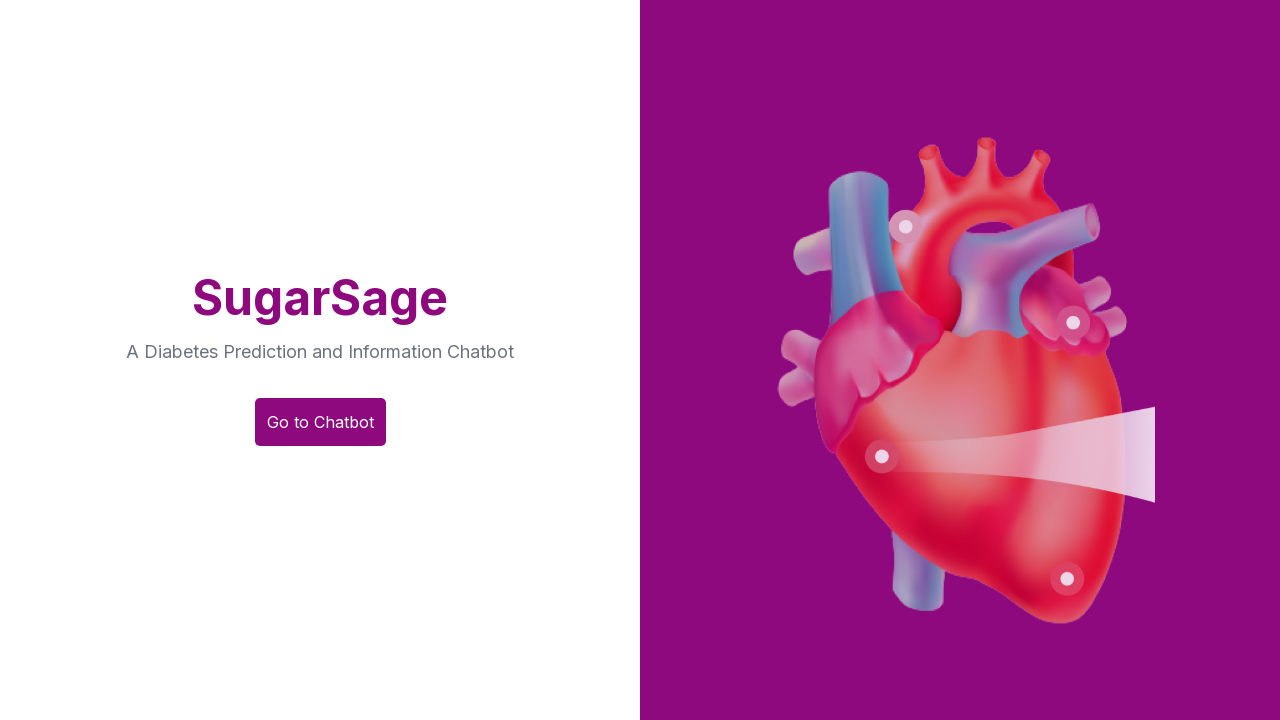

Waited for page DOM content to load
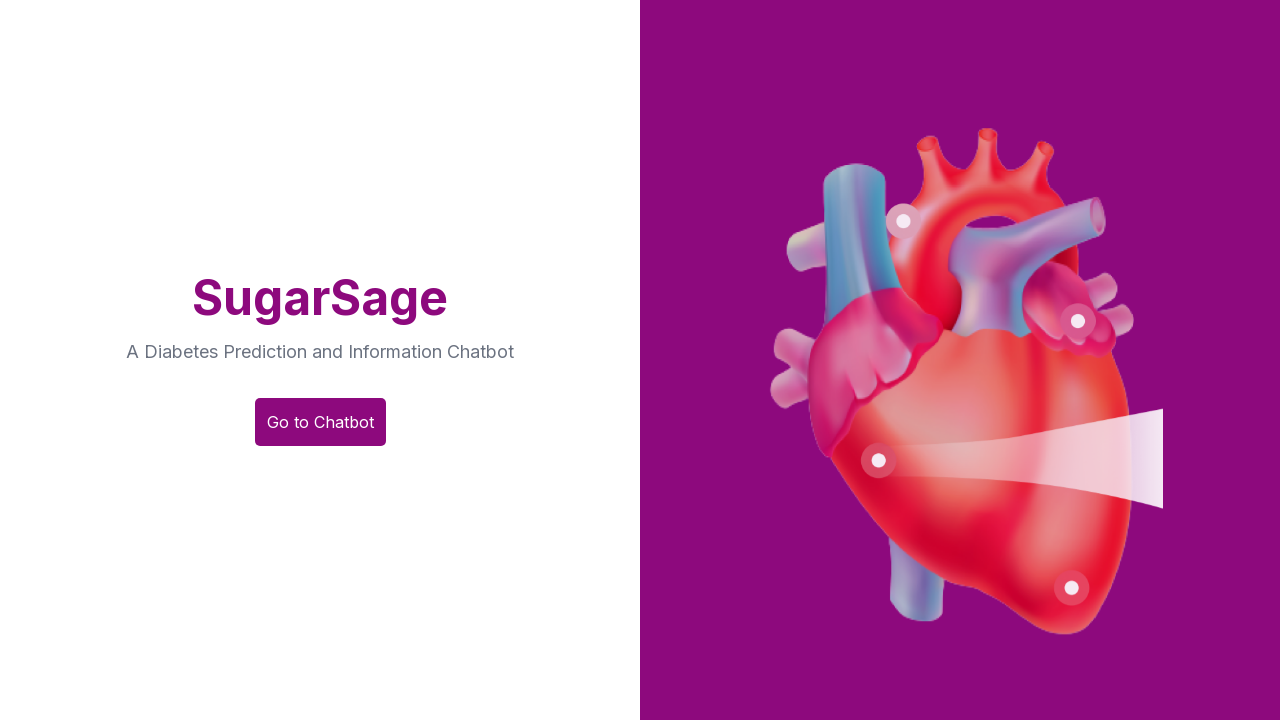

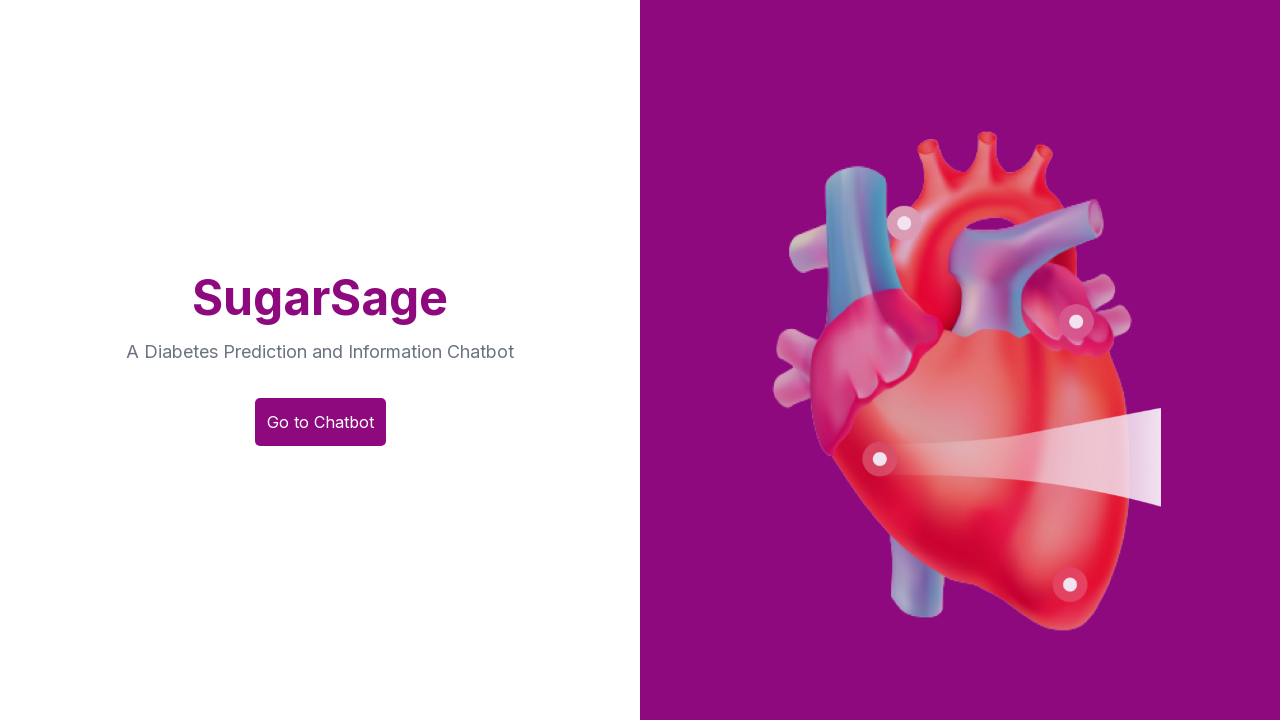